Tests clicking the new user registration link using partial link text matching on a government portal

Starting URL: https://portaldev.cms.gov/portal/

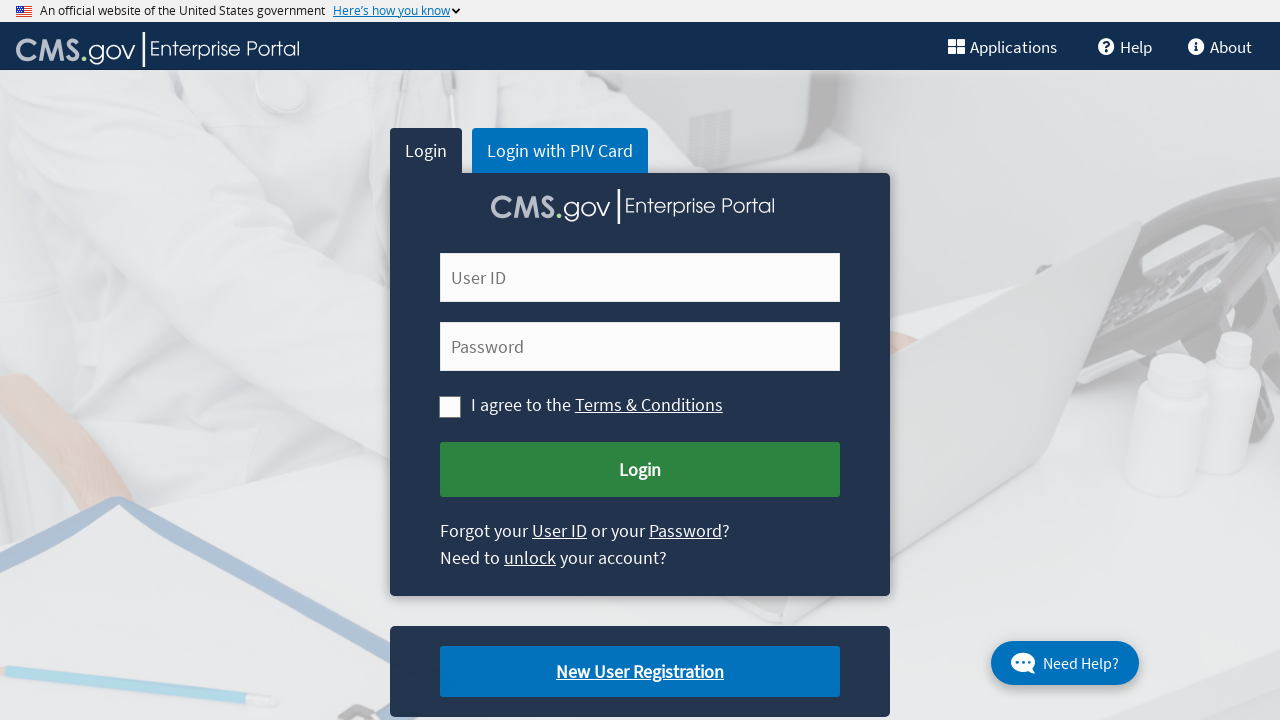

Navigated to CMS government portal homepage
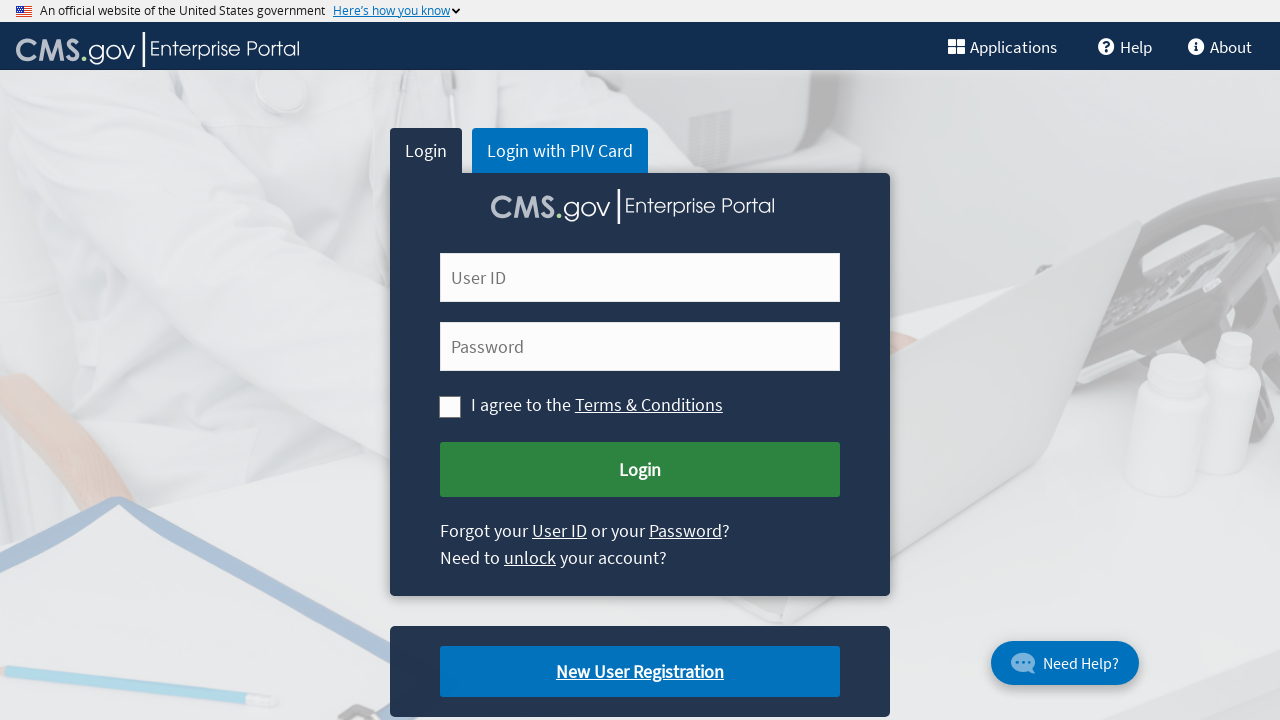

Clicked new user registration link using partial text matching at (640, 672) on text=New User R
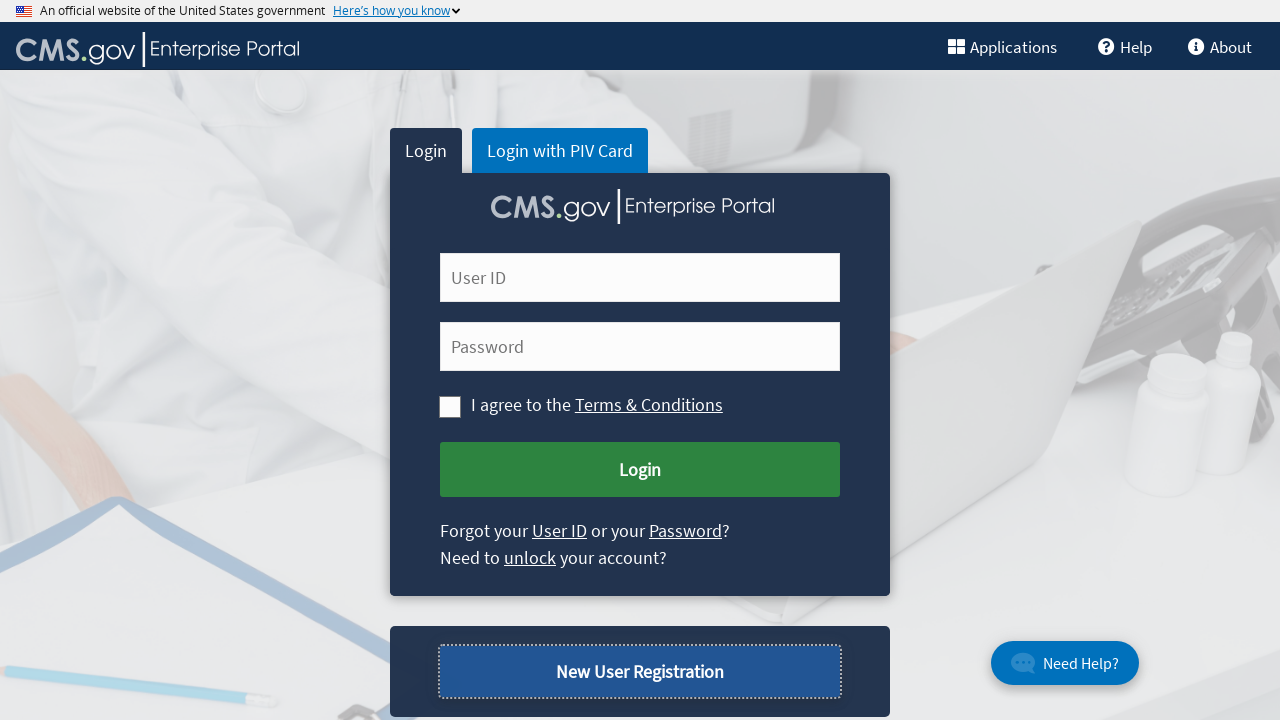

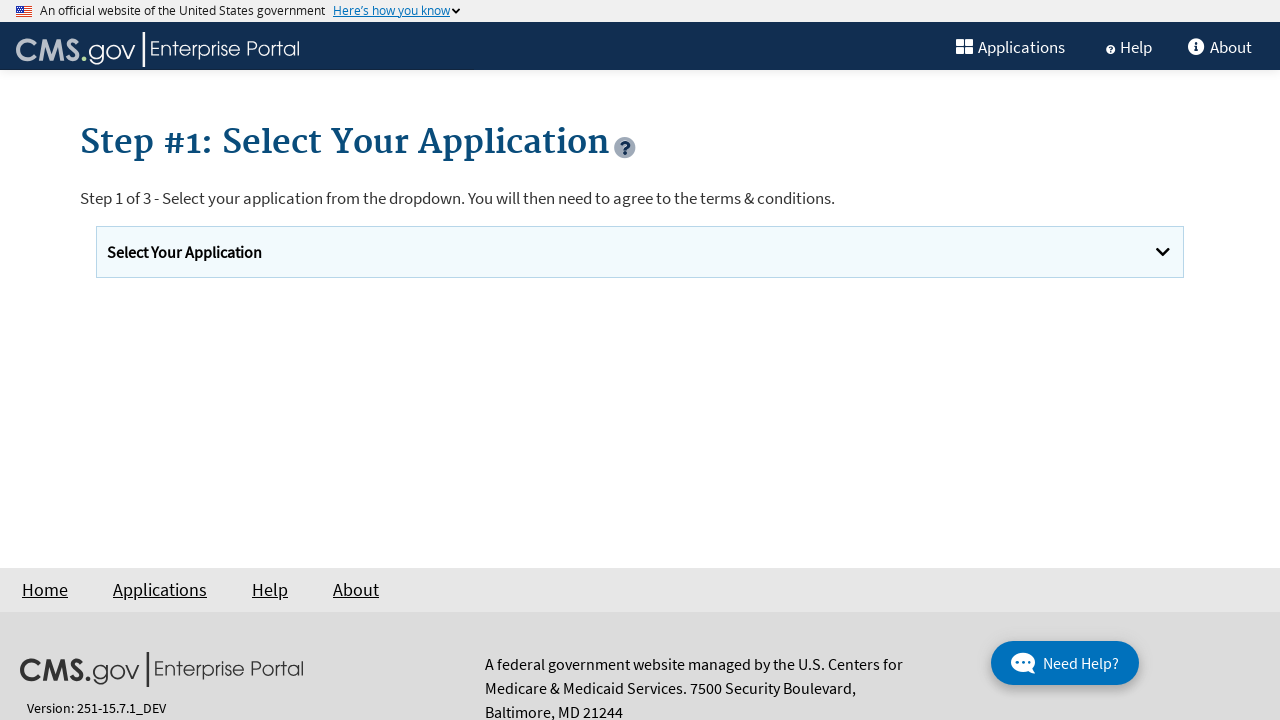